Tests the selectable grid functionality by switching to grid view and selecting multiple items

Starting URL: https://demoqa.com/selectable

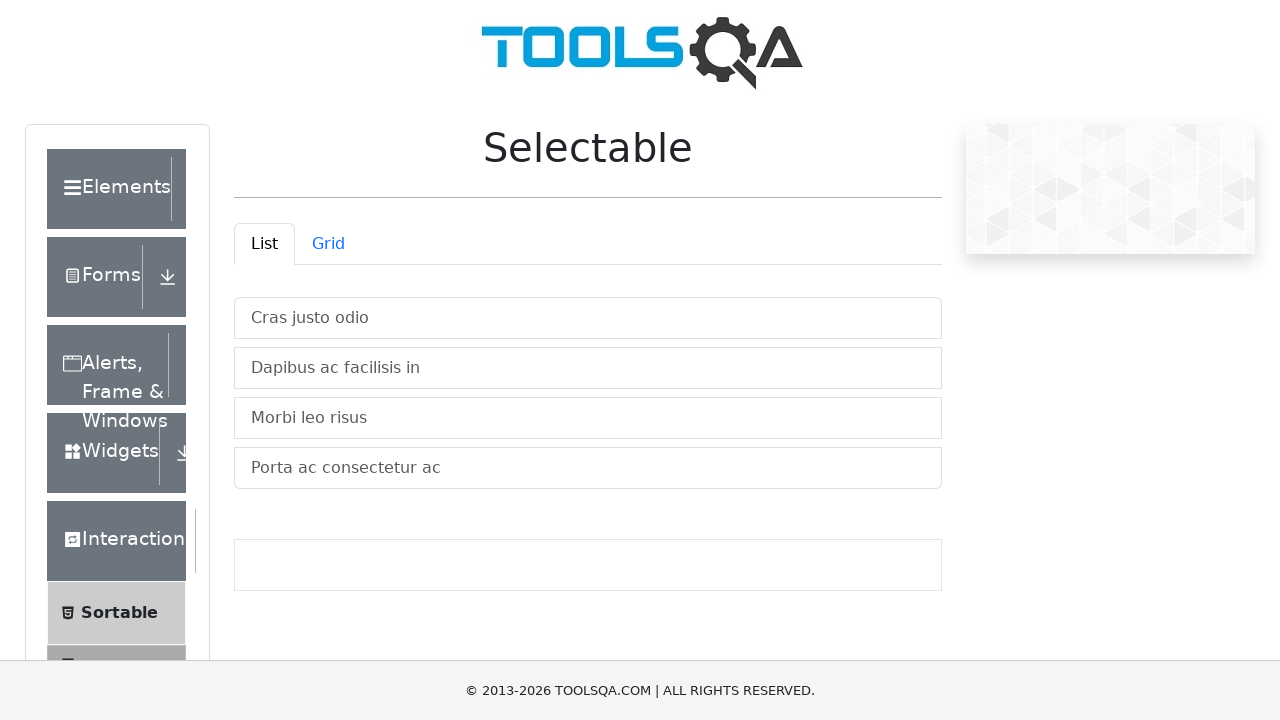

Clicked grid view tab to switch from list to grid layout at (328, 244) on #demo-tab-grid
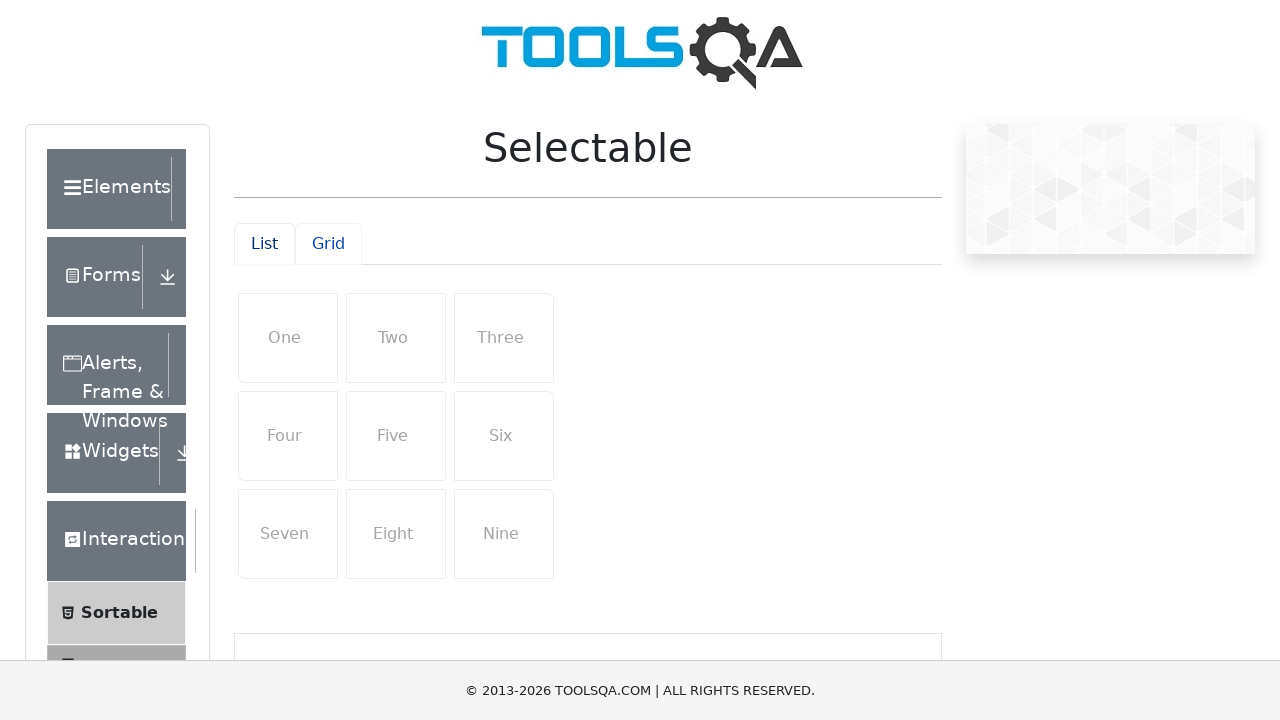

Selected first item 'One' in the grid at (288, 338) on xpath=//li[text()='One']
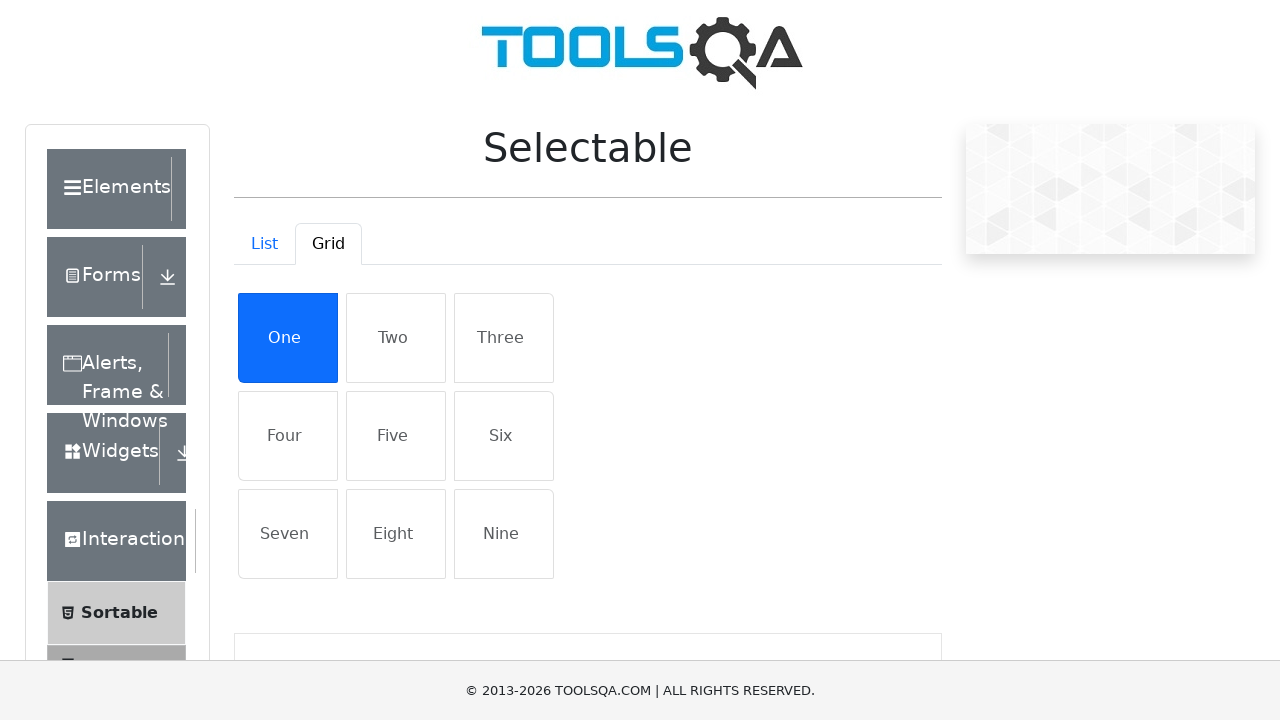

Selected second item 'Two' in the grid at (396, 338) on xpath=//li[text()='Two']
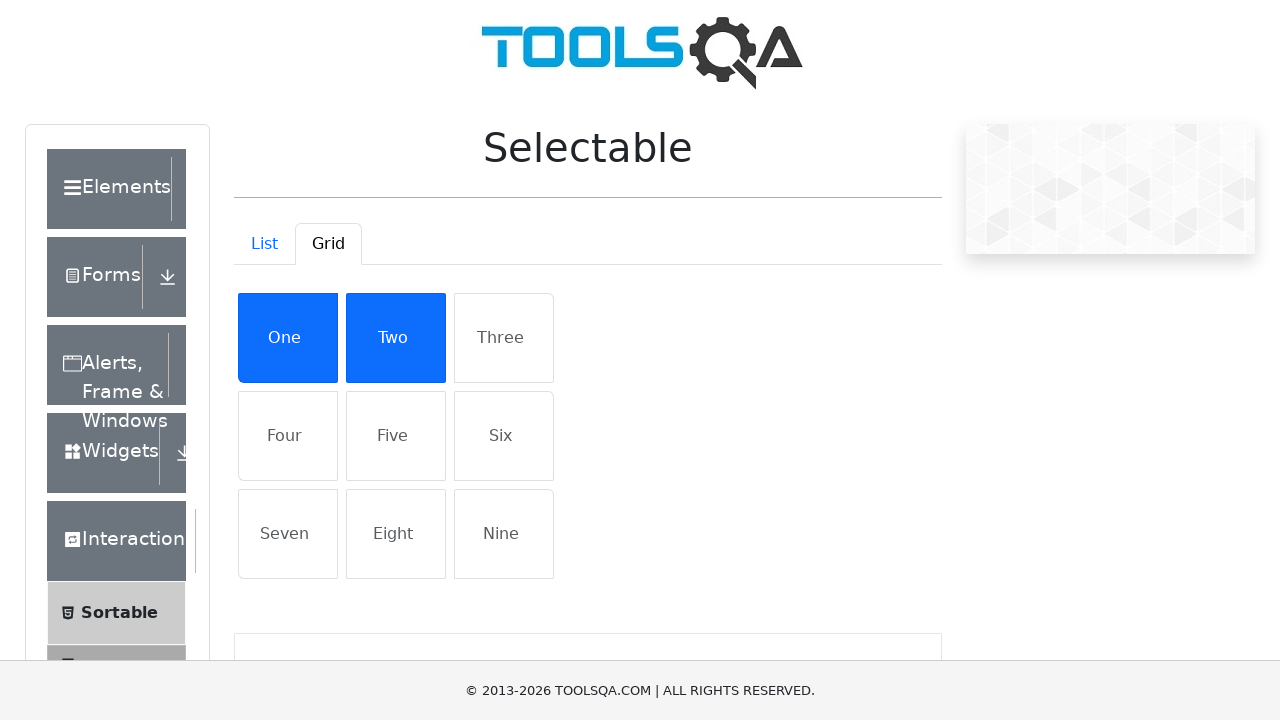

Selected third item 'Three' in the grid at (504, 338) on xpath=//li[text()='Three']
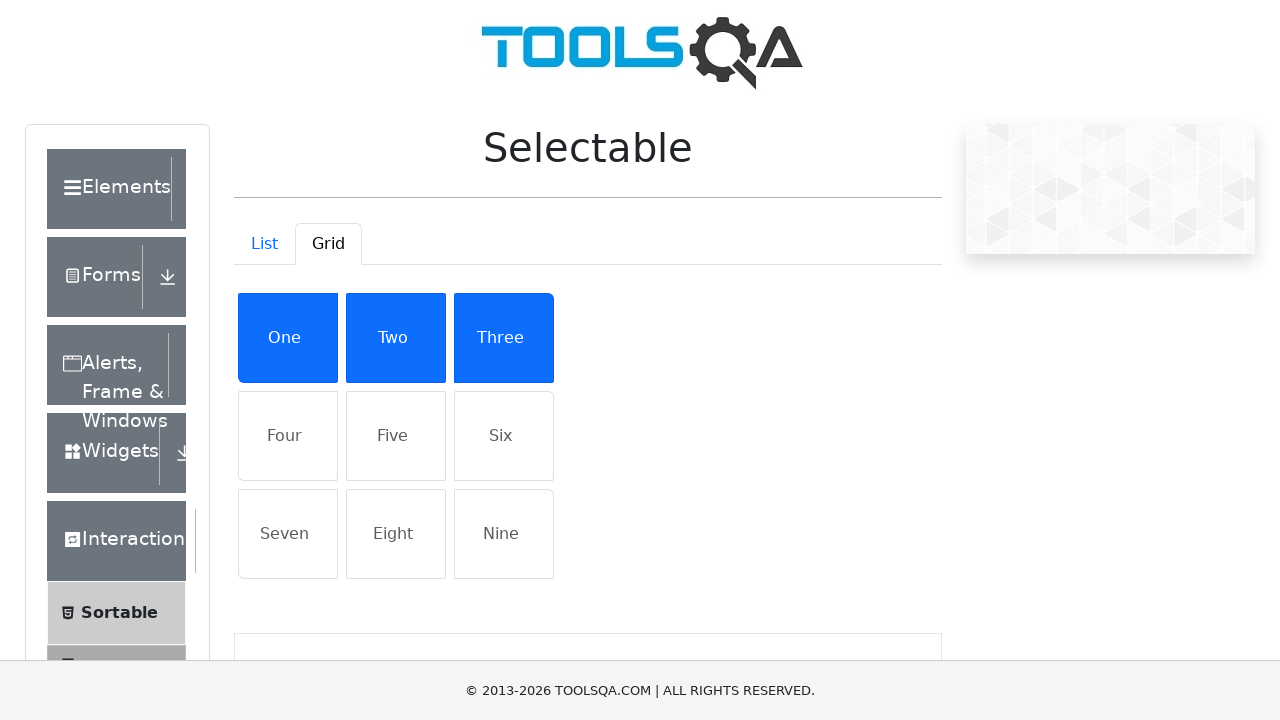

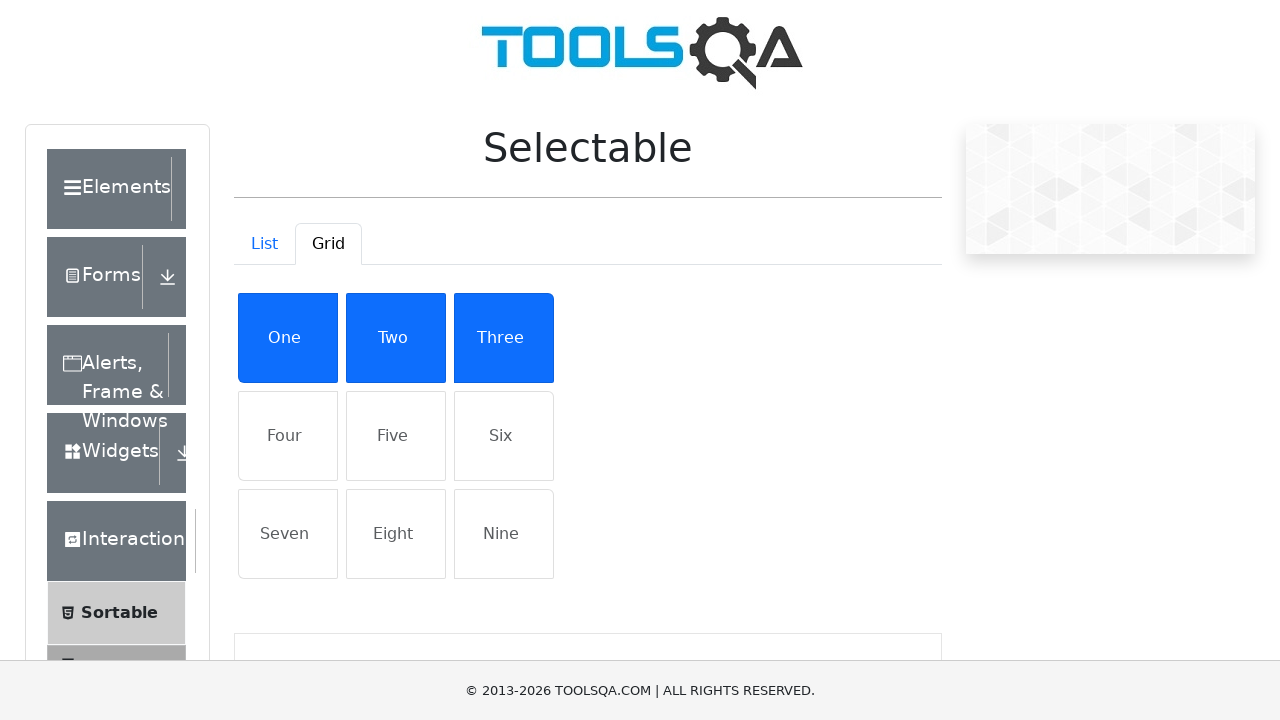